Tests various locator strategies on a signup form by filling the fullname field multiple times using different selector methods, entering location data, and clicking an advertisement link

Starting URL: https://is.rediff.com/signup/register

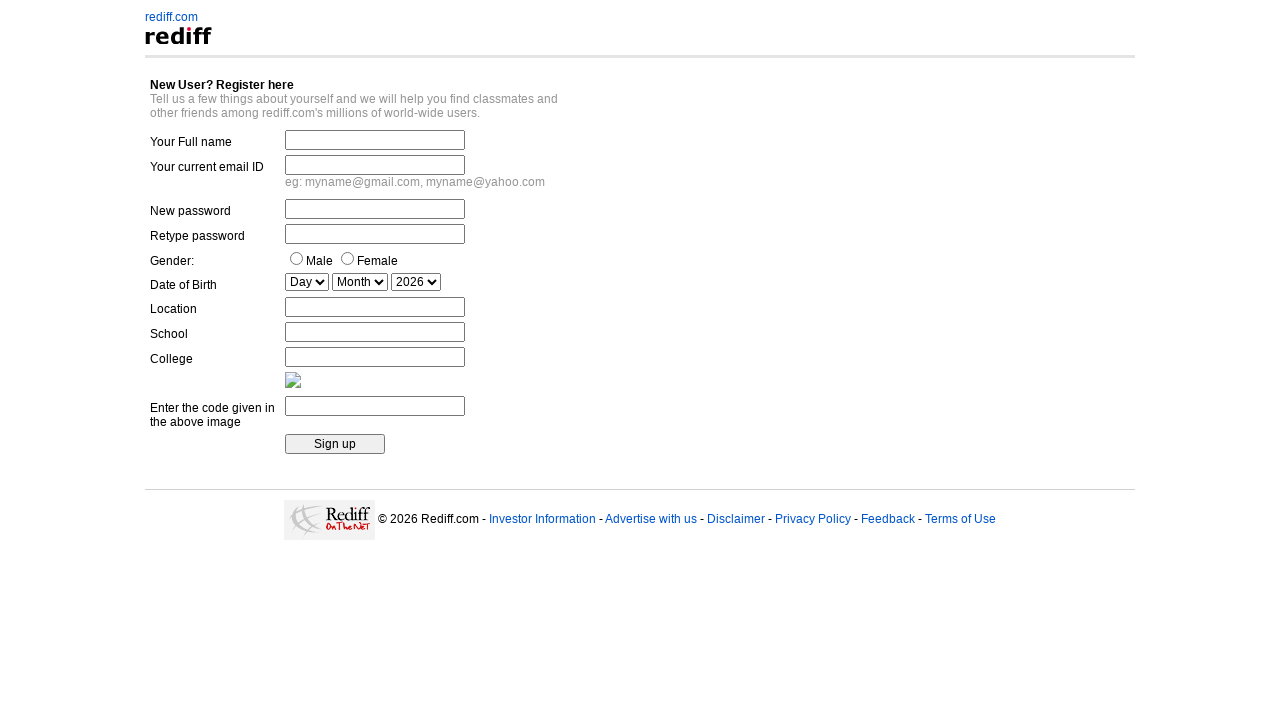

Filled fullname field by tag name with 'ChetanNannaware' on input
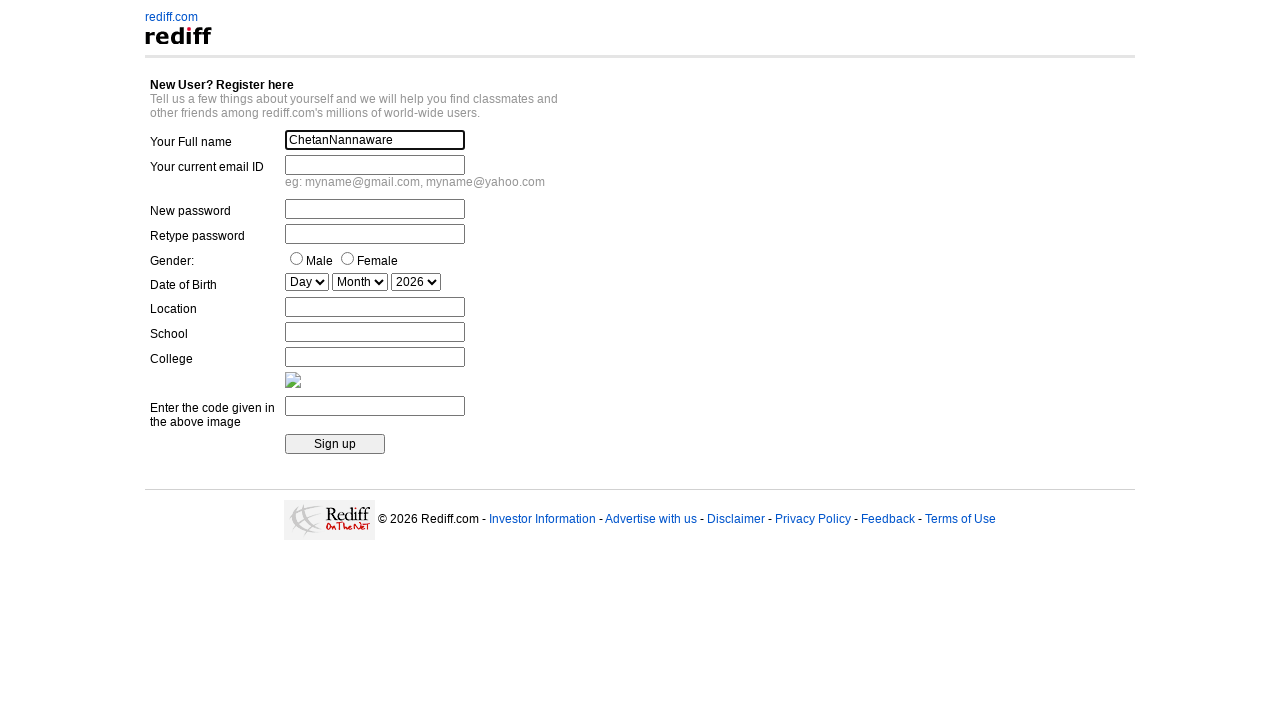

Filled fullname field by ID with 'ChetanNannaware' on #fullname
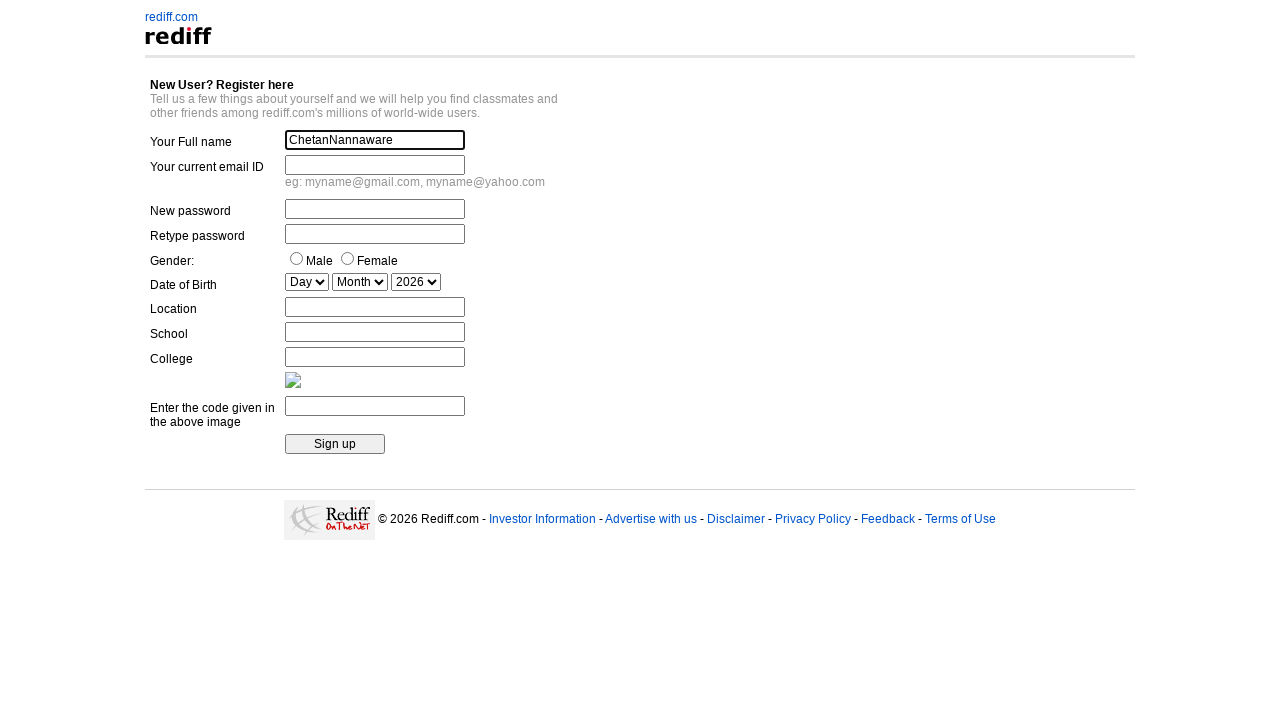

Filled fullname field by class name with 'ChetanNannaware' on .txtbox1
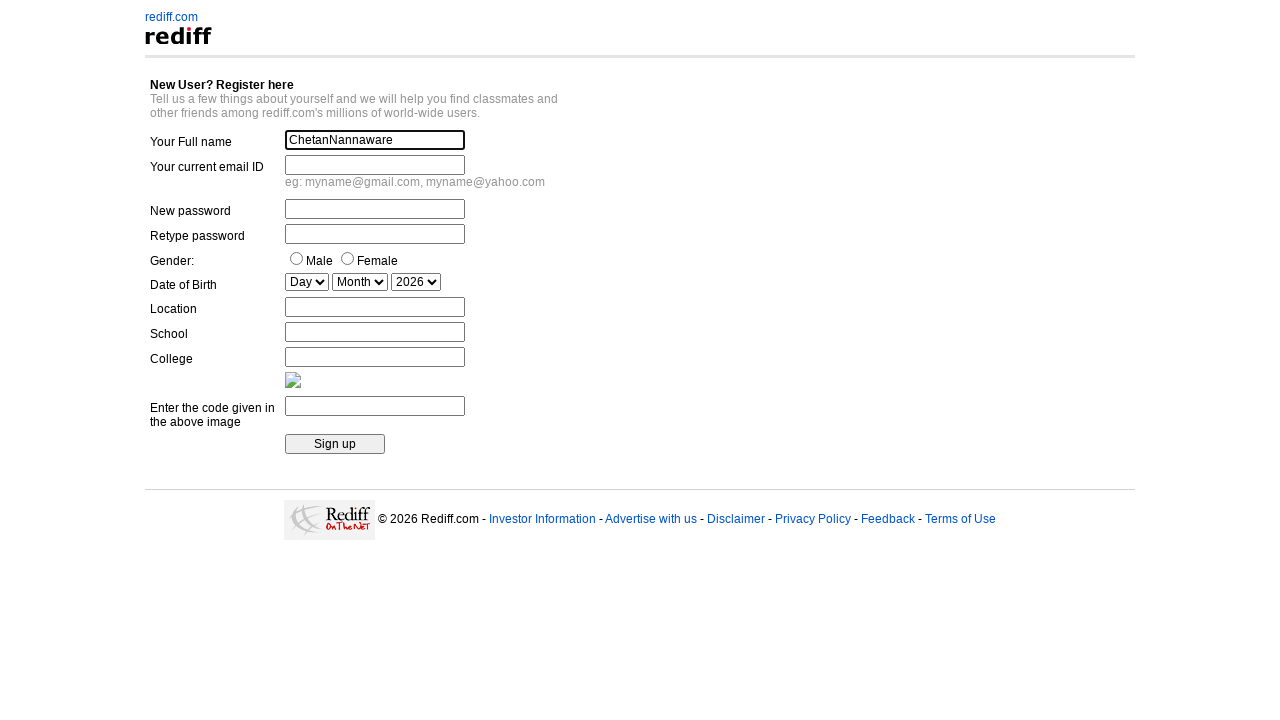

Filled fullname field by name attribute with 'ChetanNannaware' on input[name='fullname']
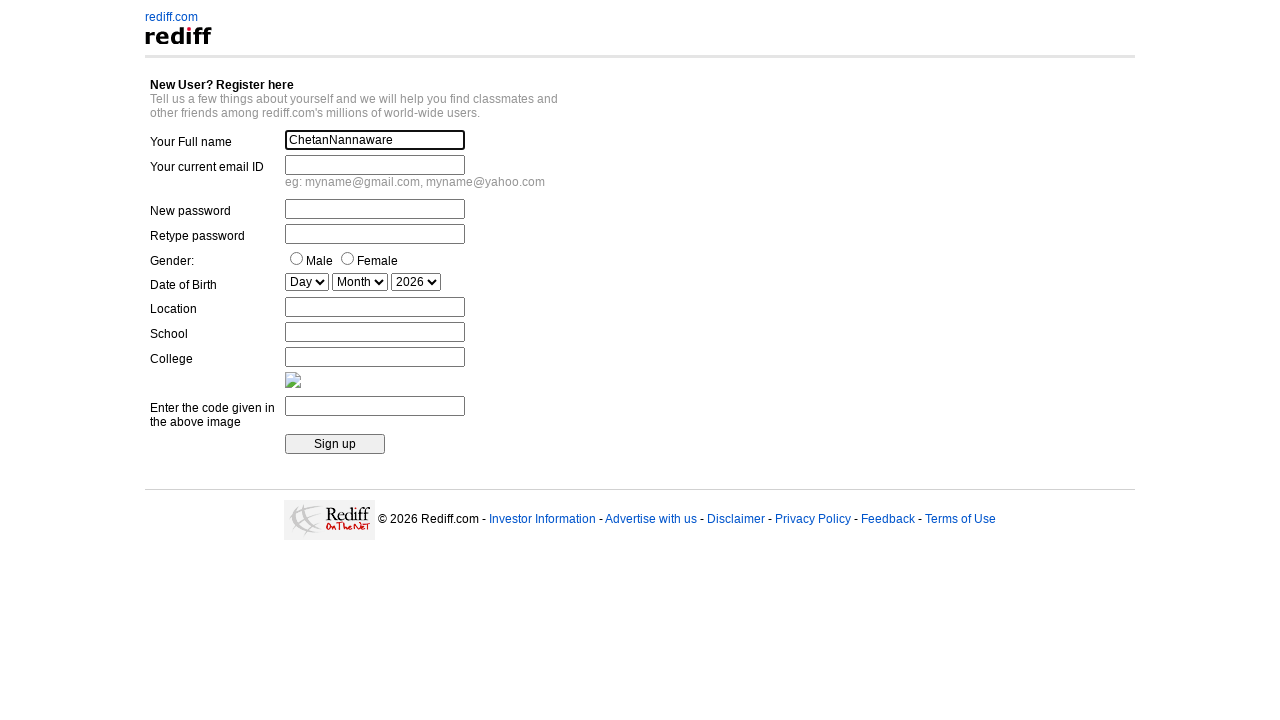

Filled fullname field by XPath with attribute with 'ChetanNannaware' on //input[@name='fullname']
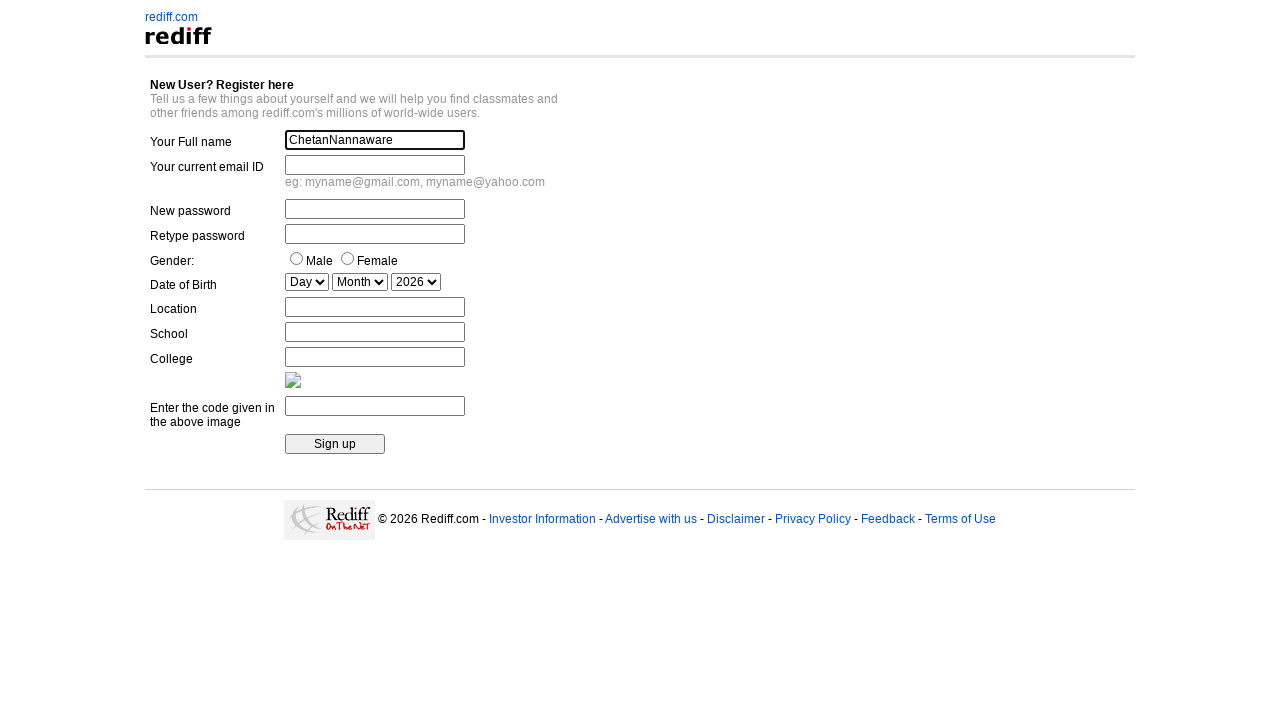

Filled fullname field by XPath with contains with 'ChetanNannawre' on //input[contains(@name,'fullname')]
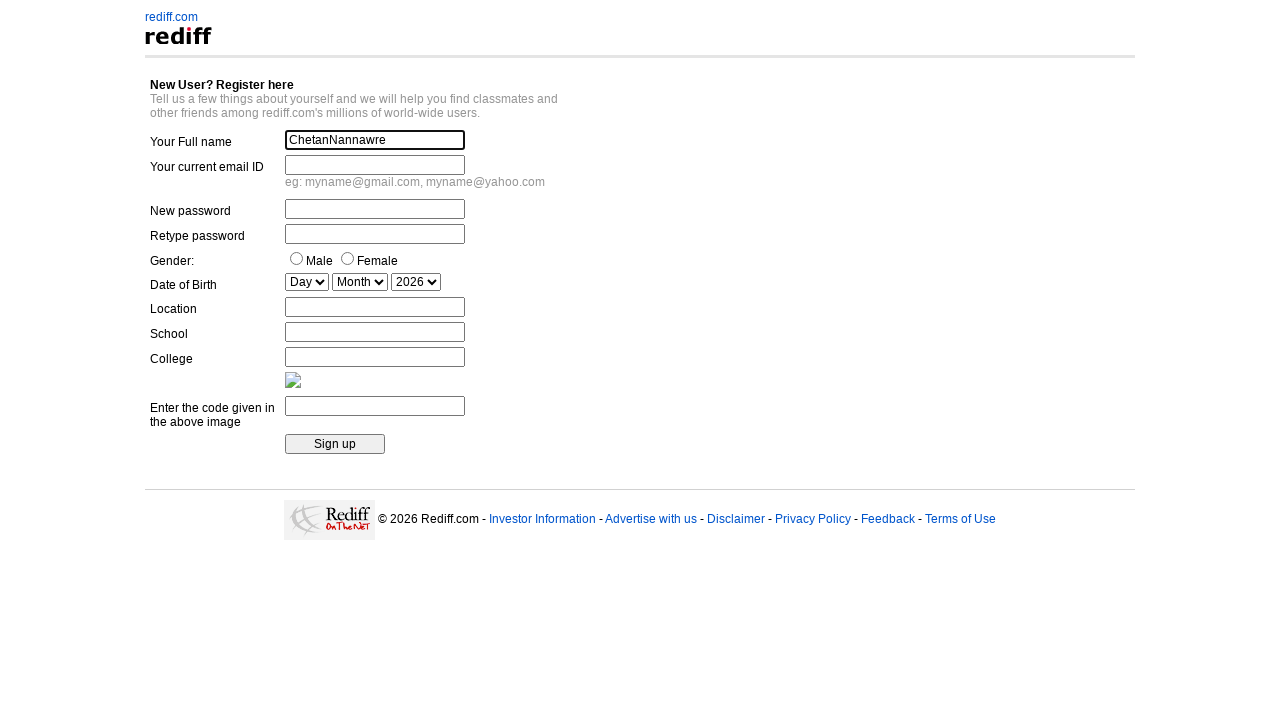

Filled location field (3rd text input) with 'Chandrapur' on (//input[@type='text'])[3]
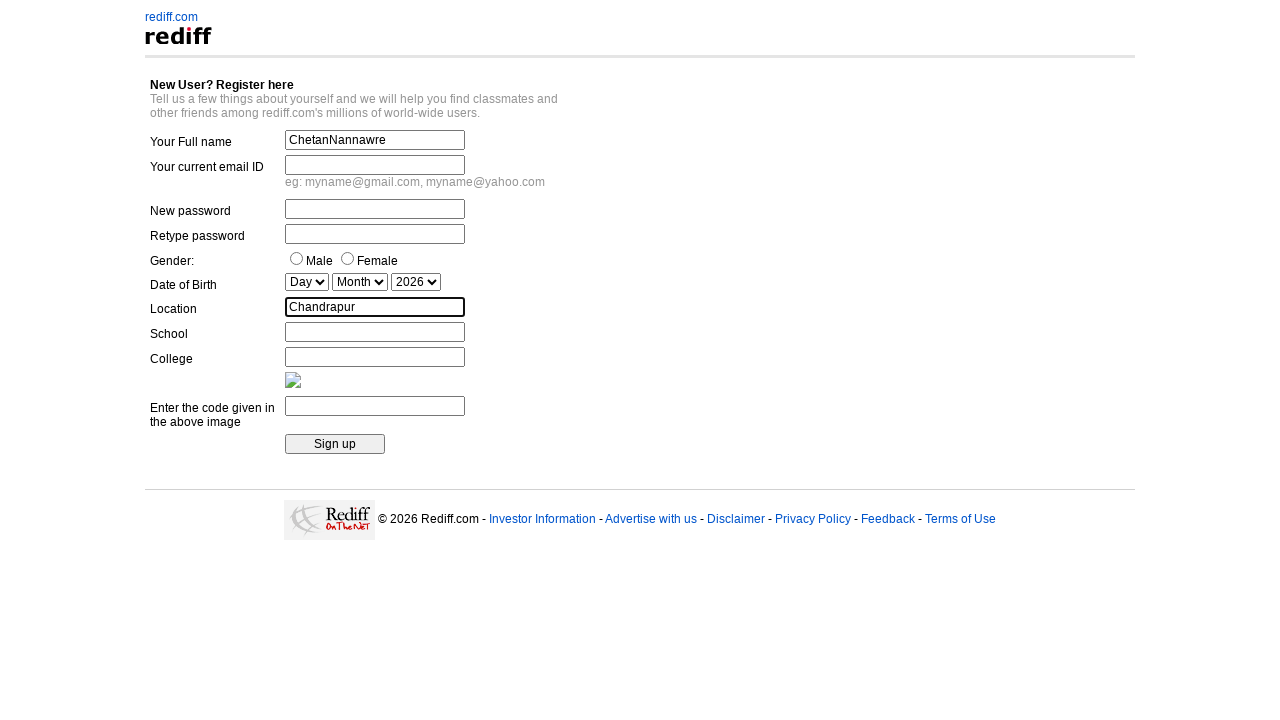

Clicked on Advertise link at (651, 519) on a:has-text('Advertise')
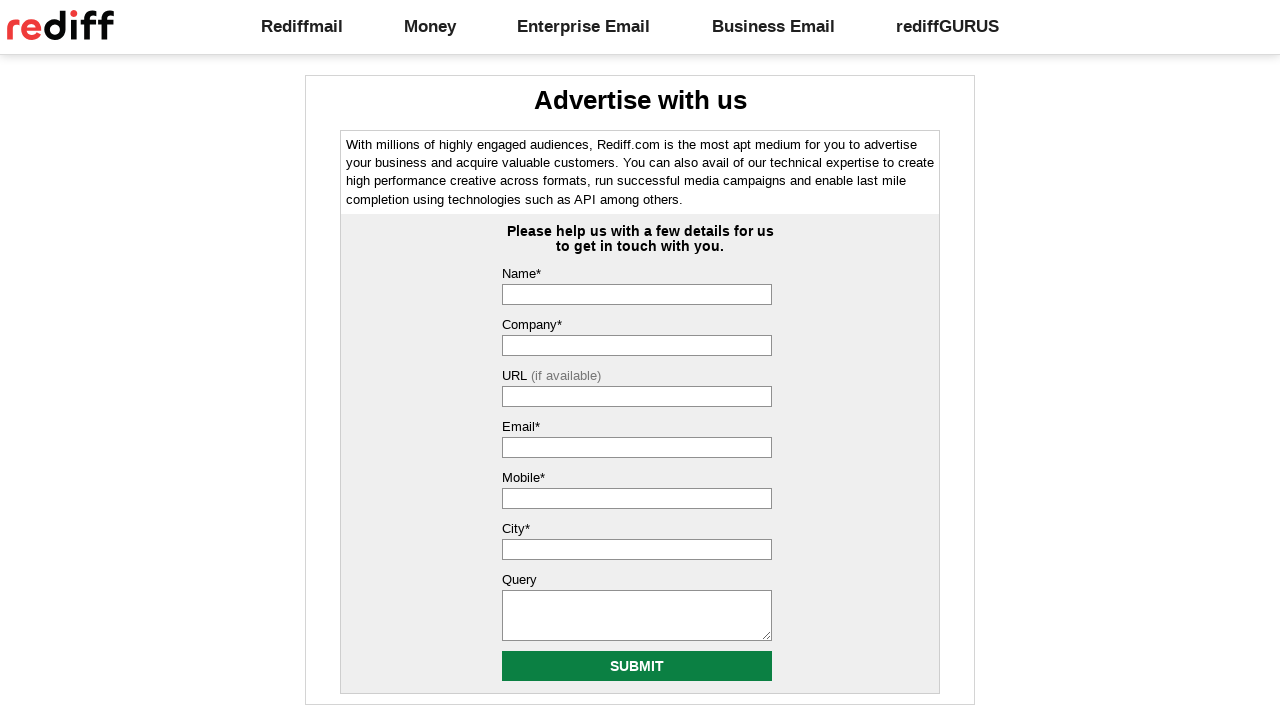

Waited for page to reach networkidle state after navigation
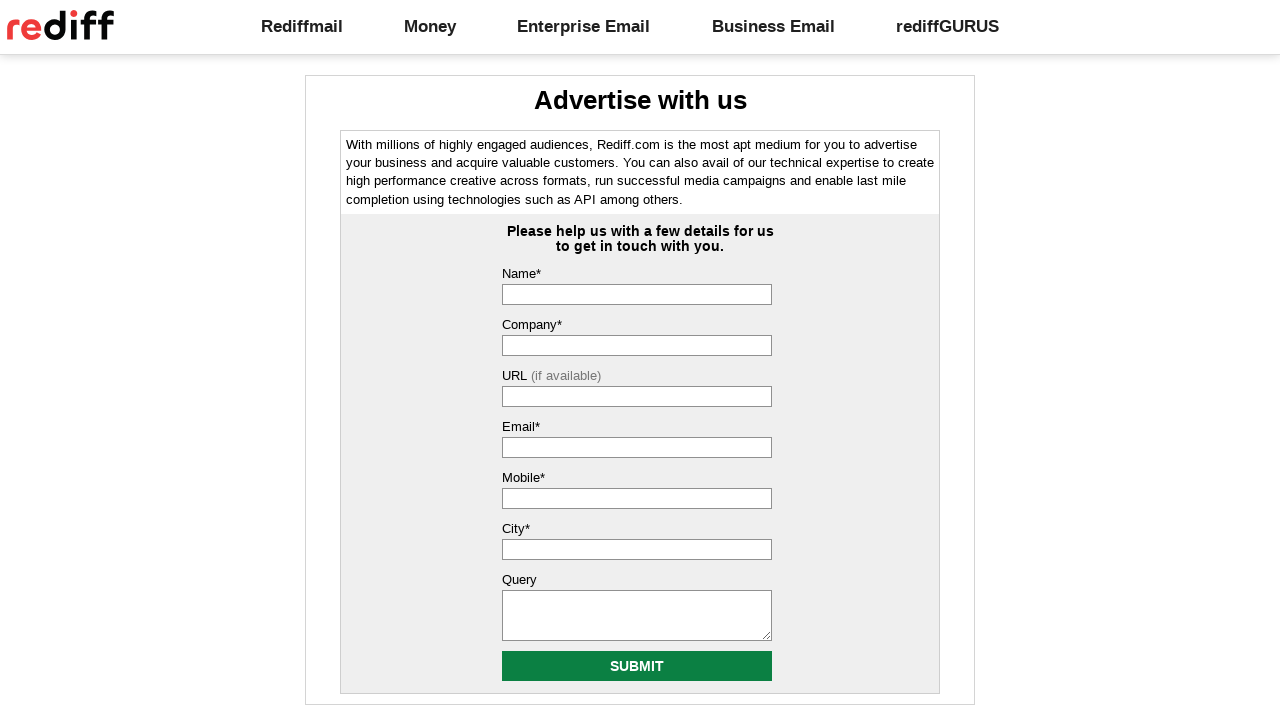

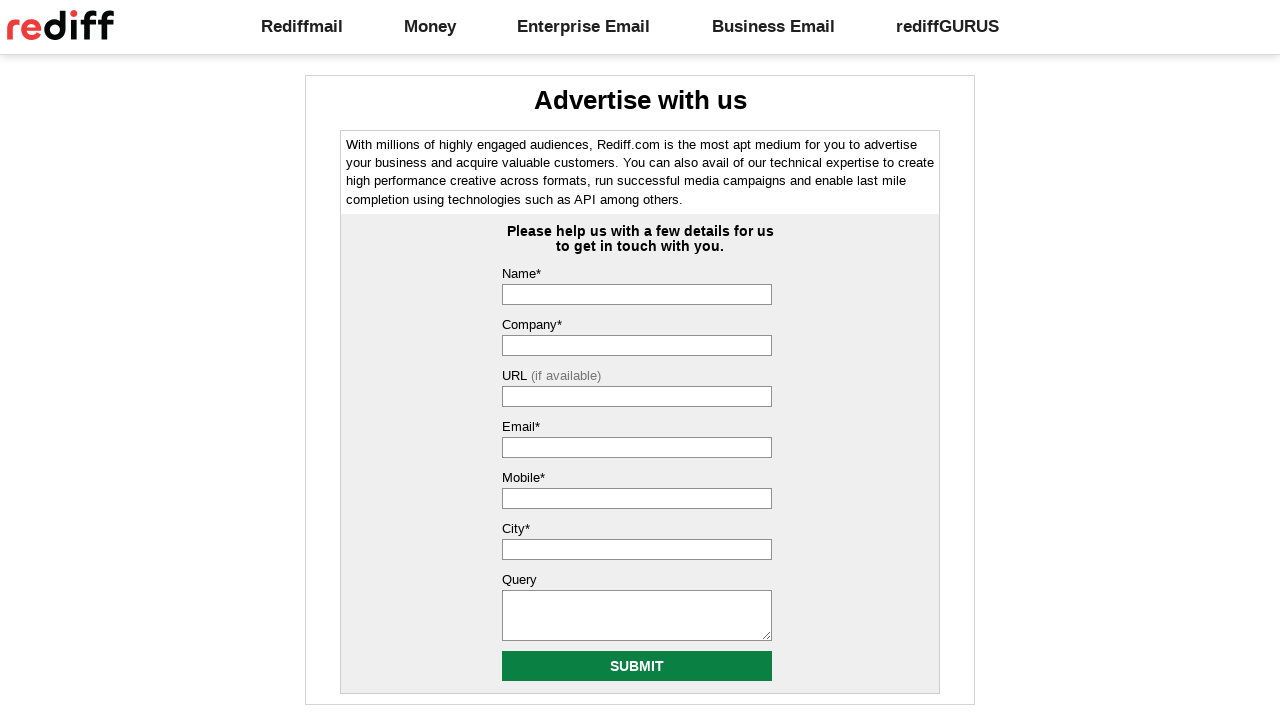